Tests dynamic table interaction by navigating to the Dynamic Table page and verifying Chrome CPU percentage matches the displayed warning value

Starting URL: http://uitestingplayground.com

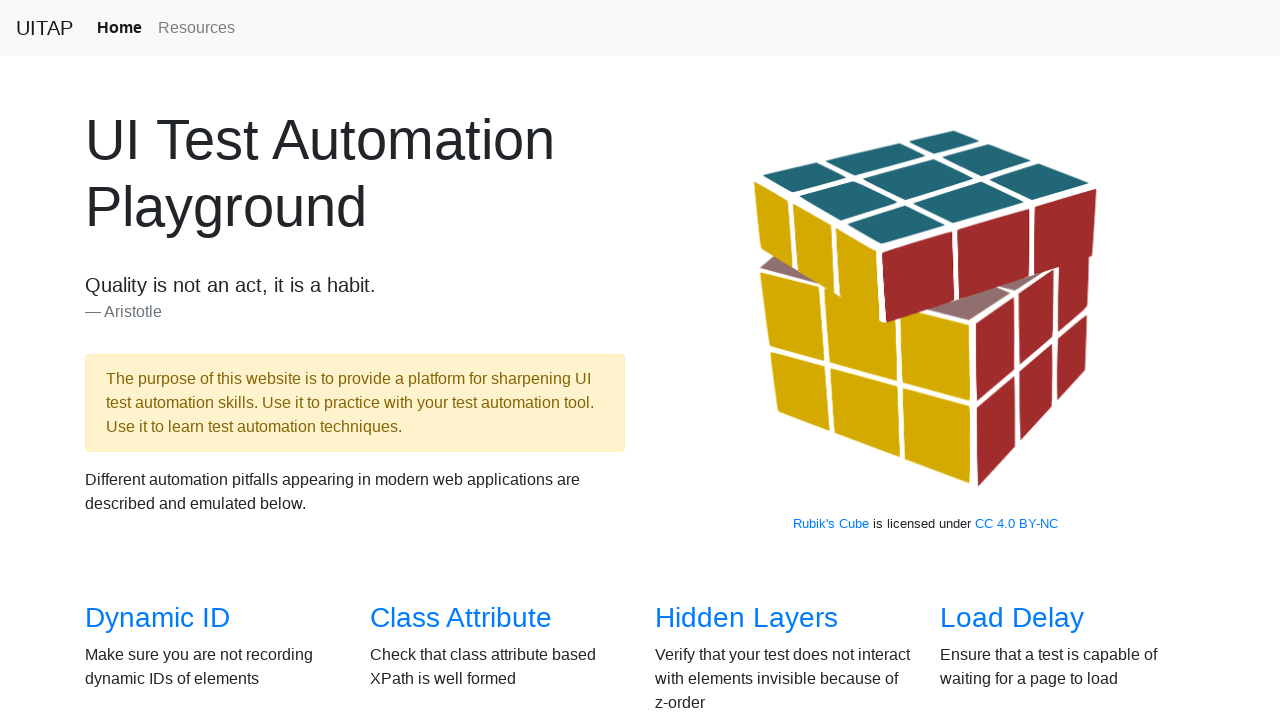

Clicked on Dynamic Table link at (462, 361) on internal:role=link[name="Dynamic Table"i]
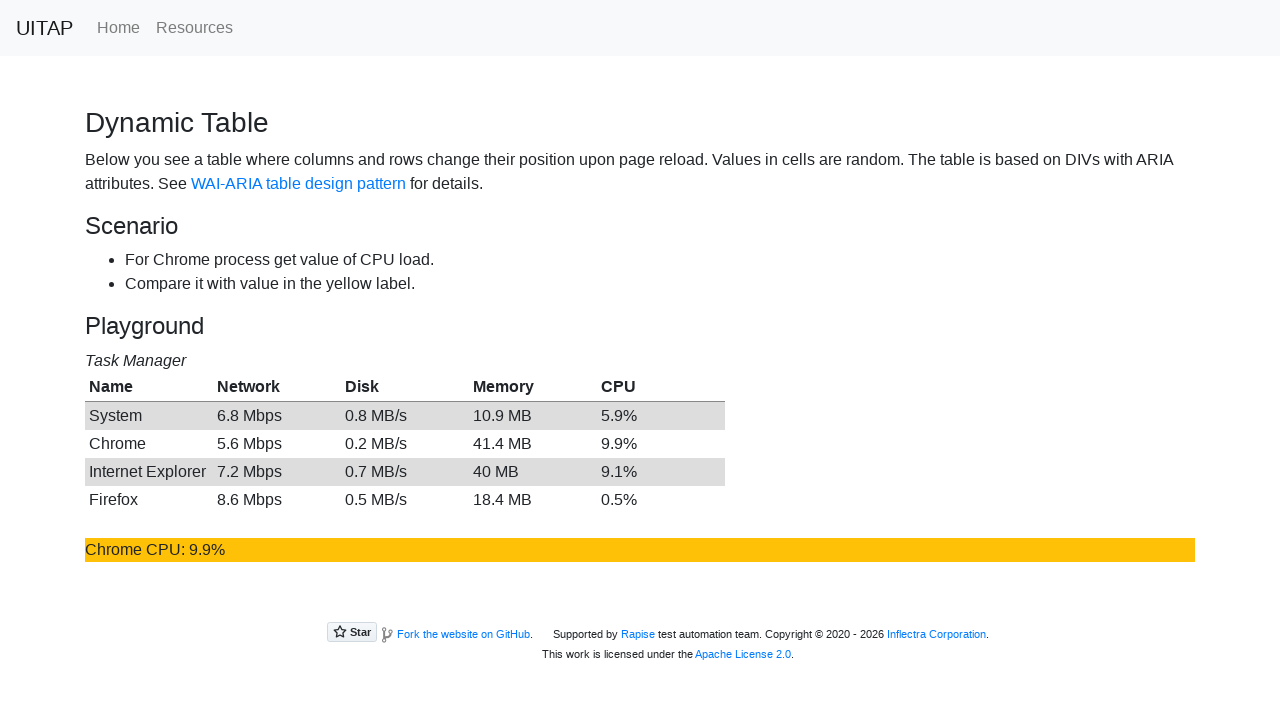

Located Chrome row in dynamic table
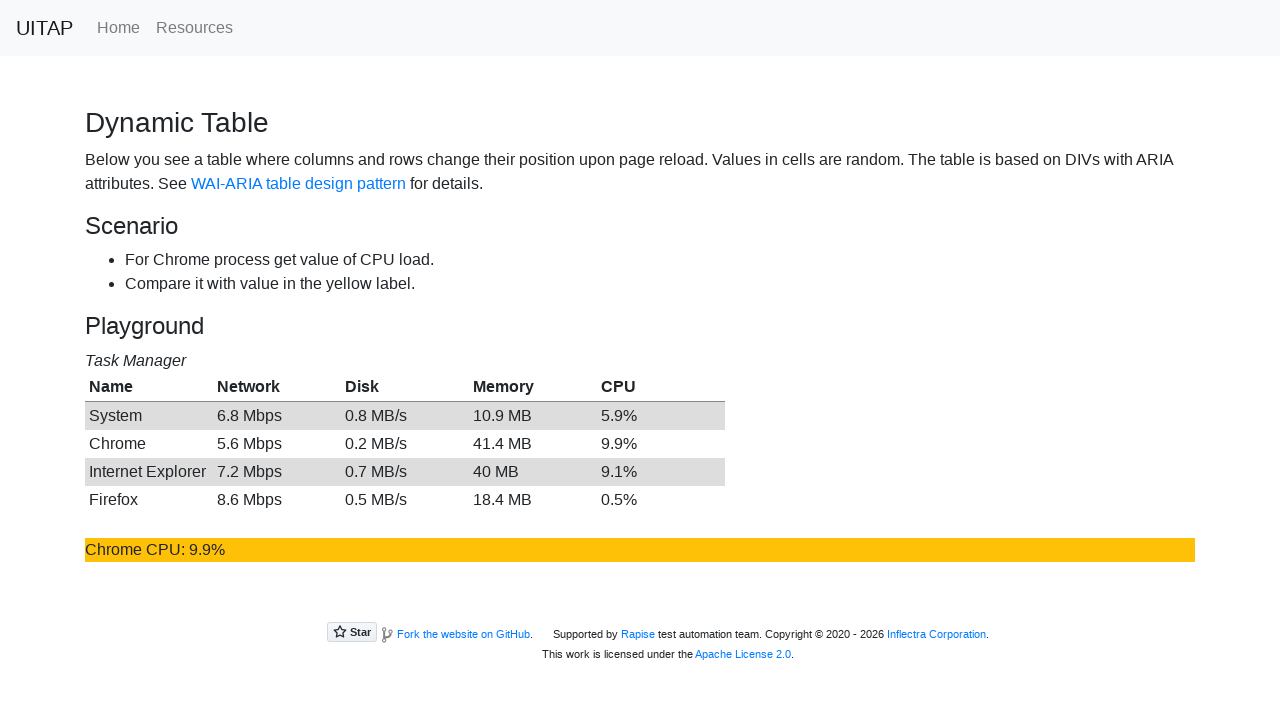

Retrieved Chrome CPU percentage from table cell
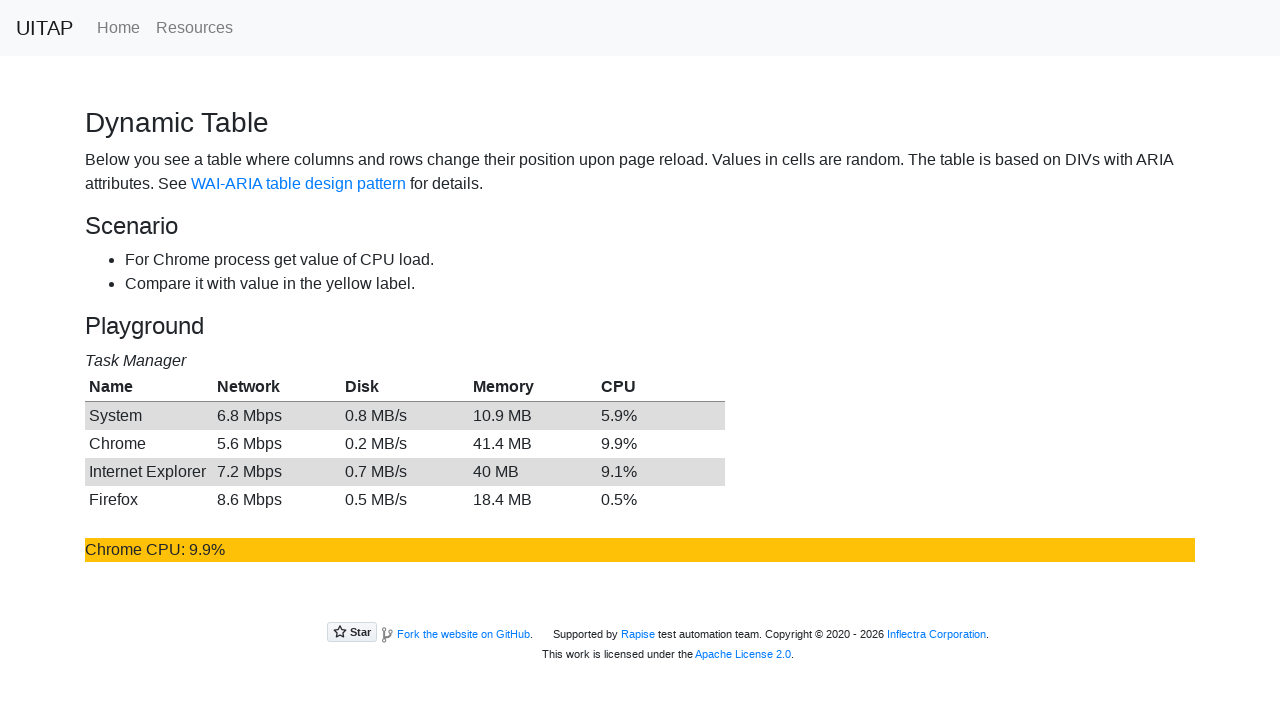

Retrieved warning label value with bg-warning class
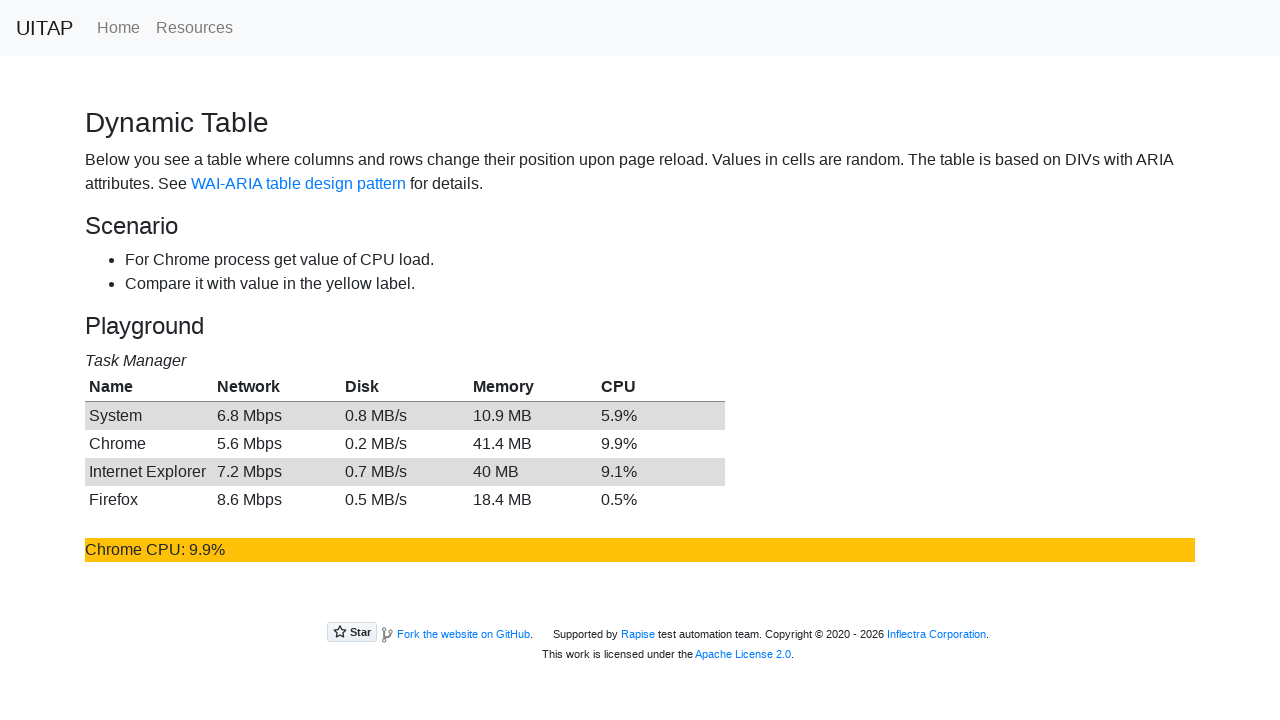

Verified Chrome CPU percentage matches warning label value
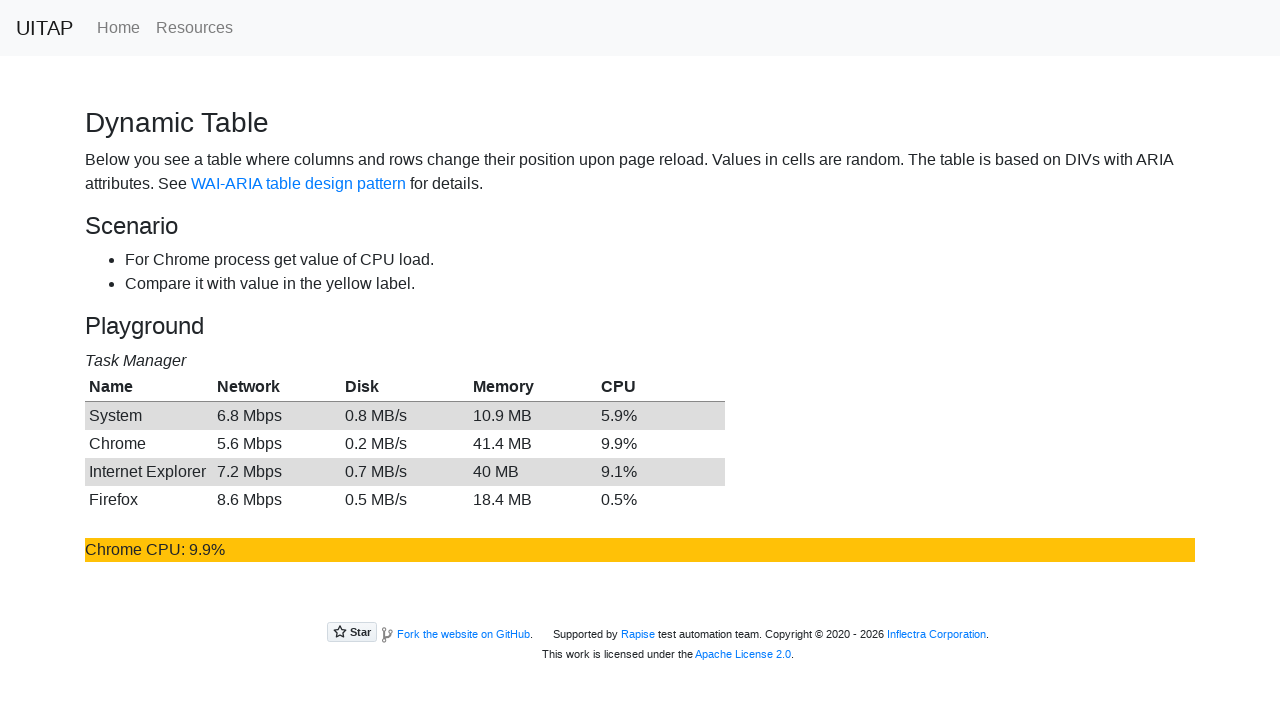

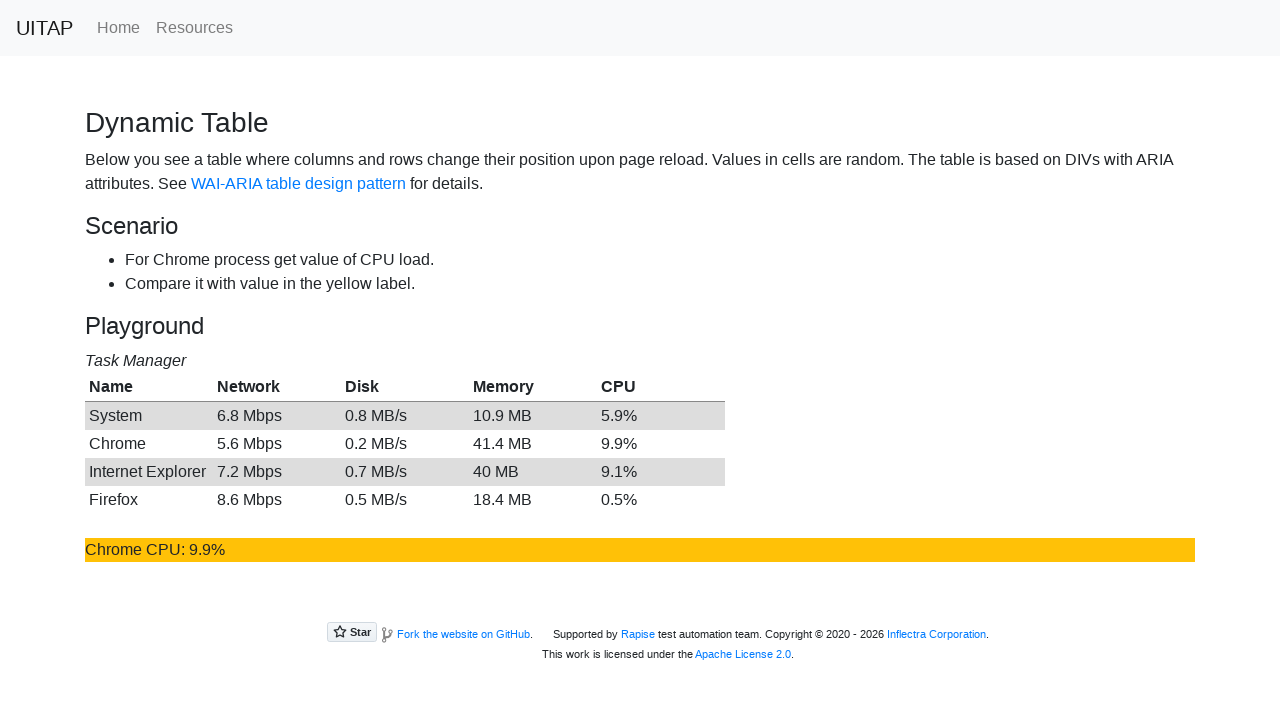